Tests negative login scenario by attempting to login with incorrect credentials and verifying error message

Starting URL: https://katalon-demo-cura.herokuapp.com/

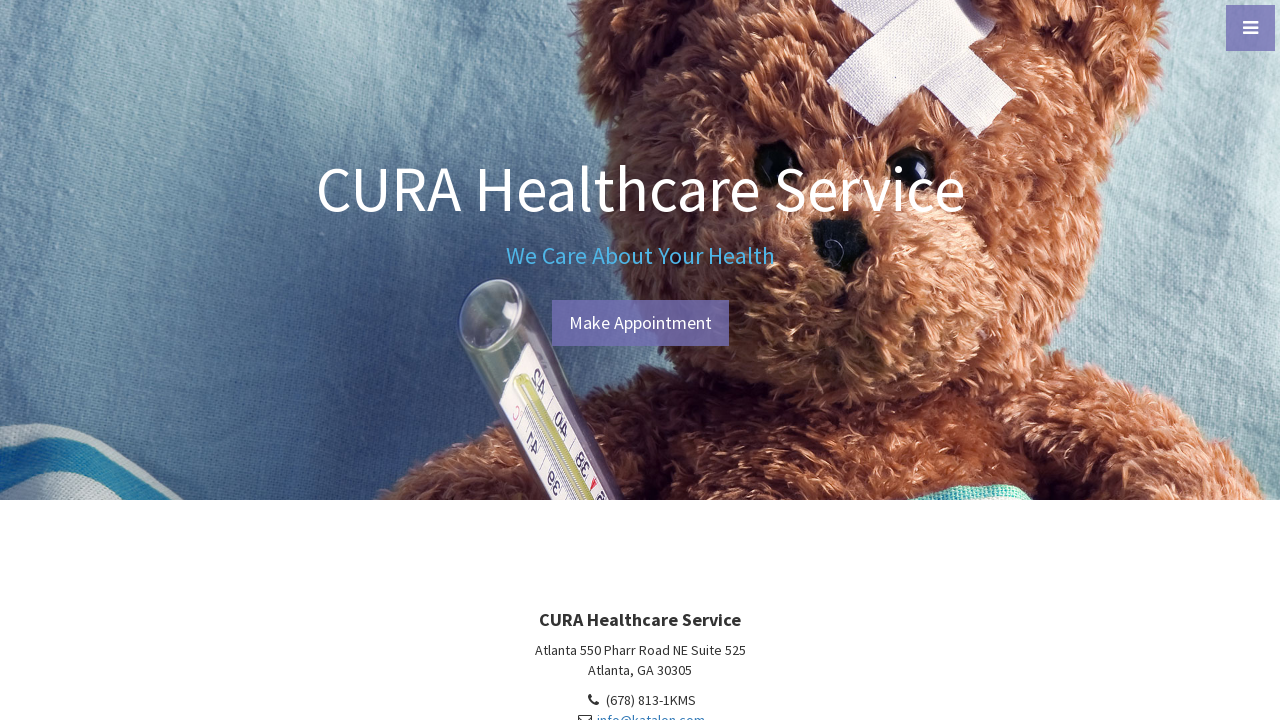

Clicked on Make Appointment link at (640, 323) on text=Make Appointment
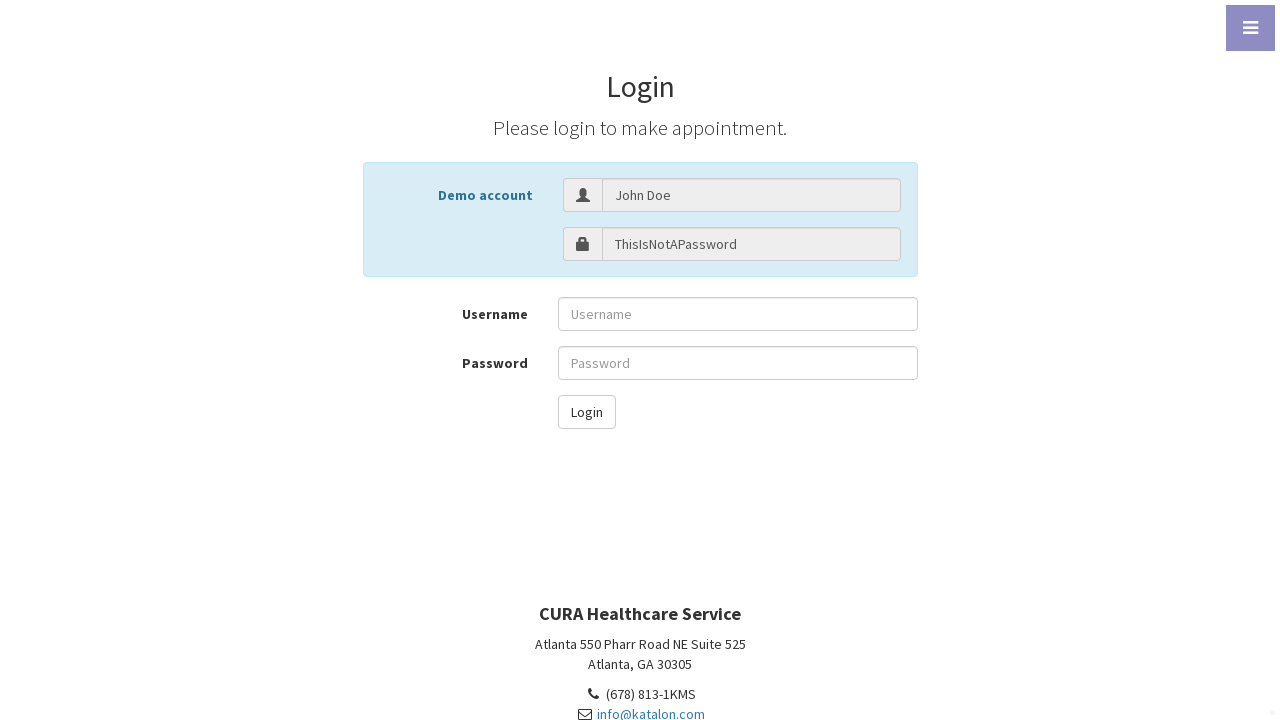

Filled username field with 'John Doe' on #txt-username
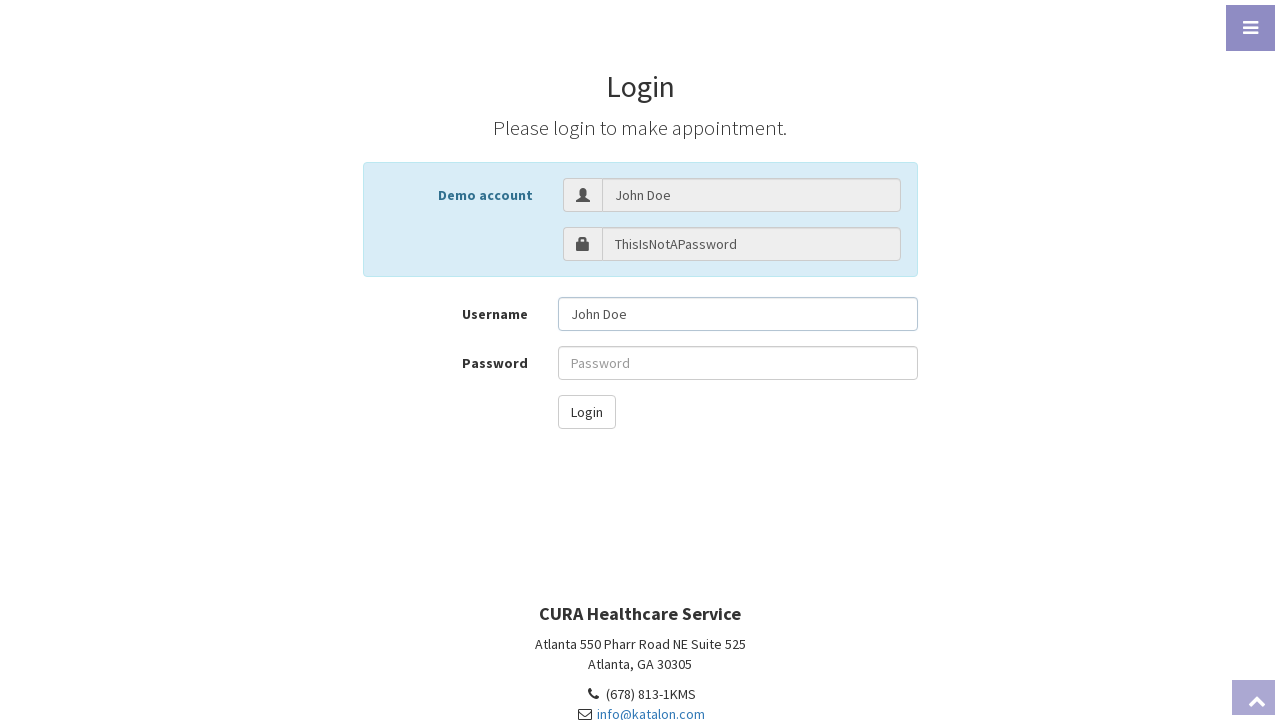

Filled password field with incorrect password 'John Doe' on input[name='password']
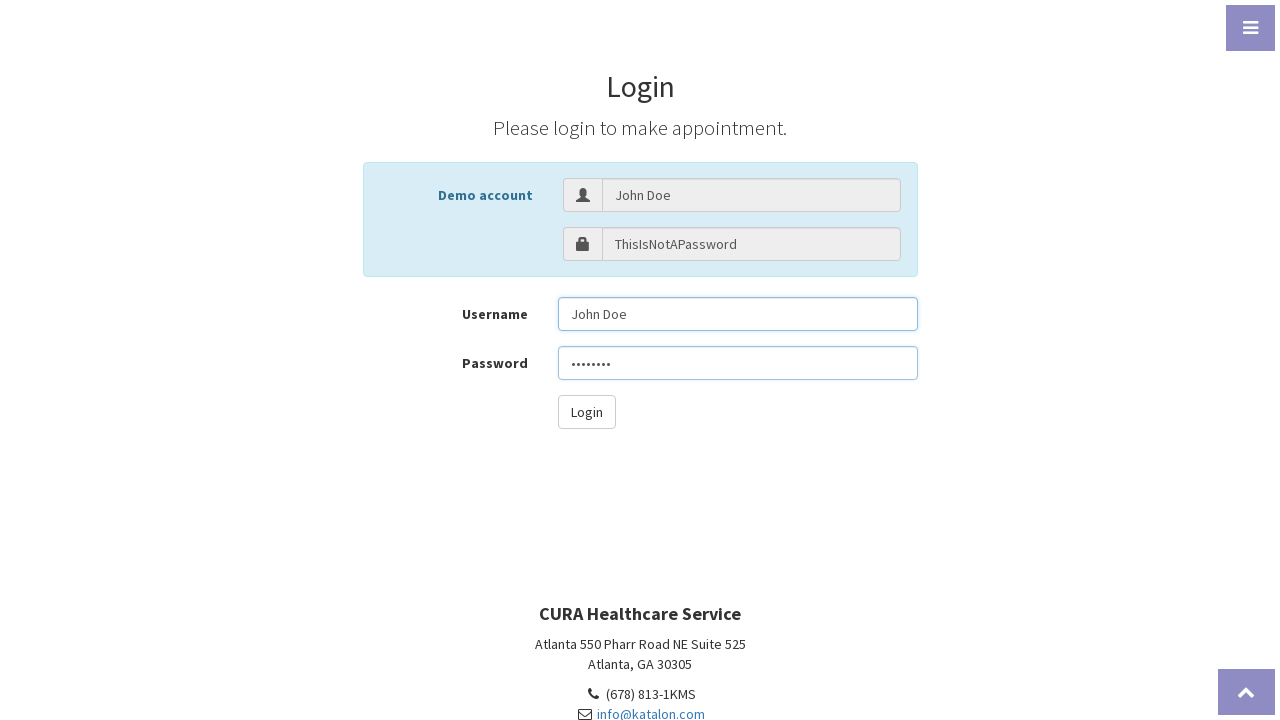

Clicked login button to attempt login with incorrect credentials at (586, 412) on #btn-login
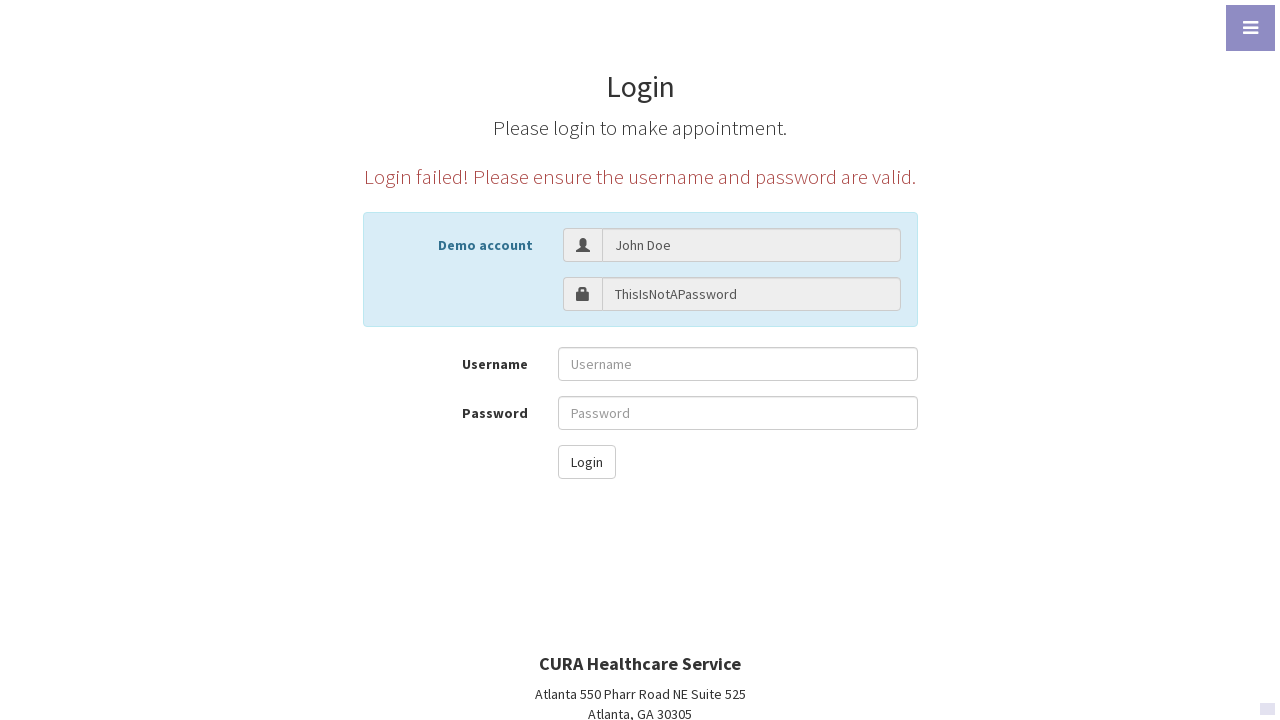

Located error message element
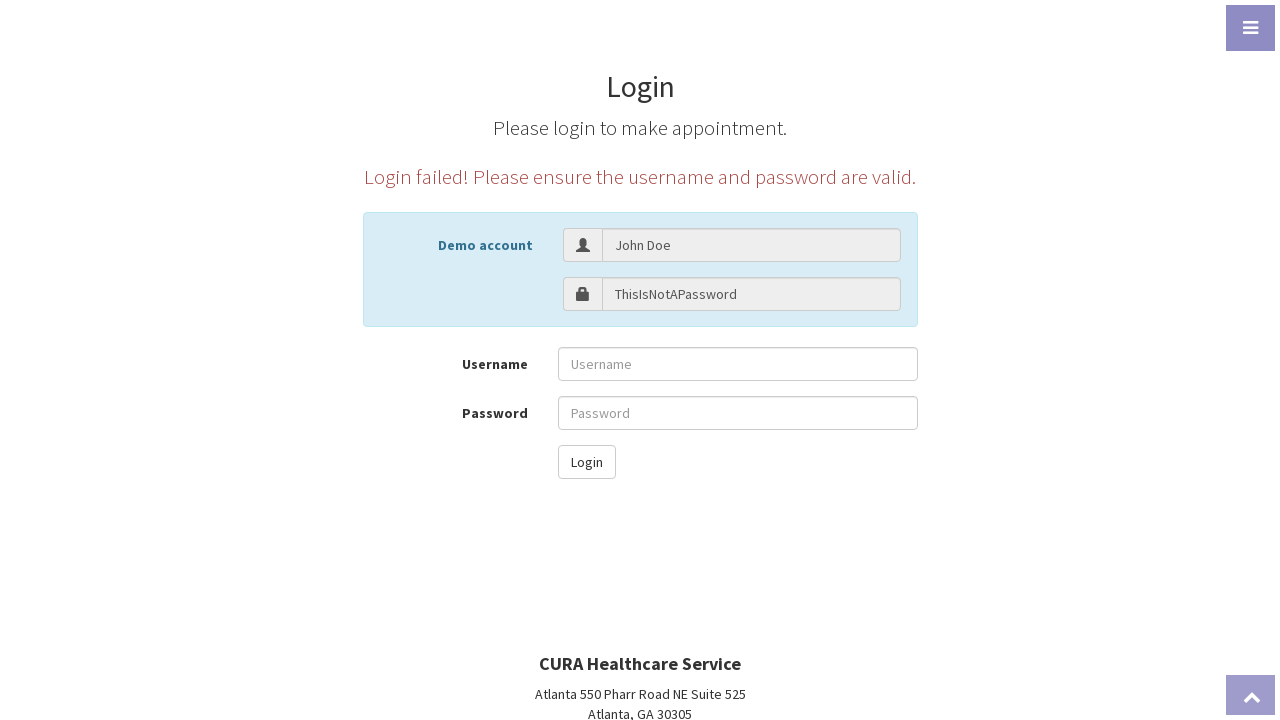

Verified that 'Login failed!' error message is displayed
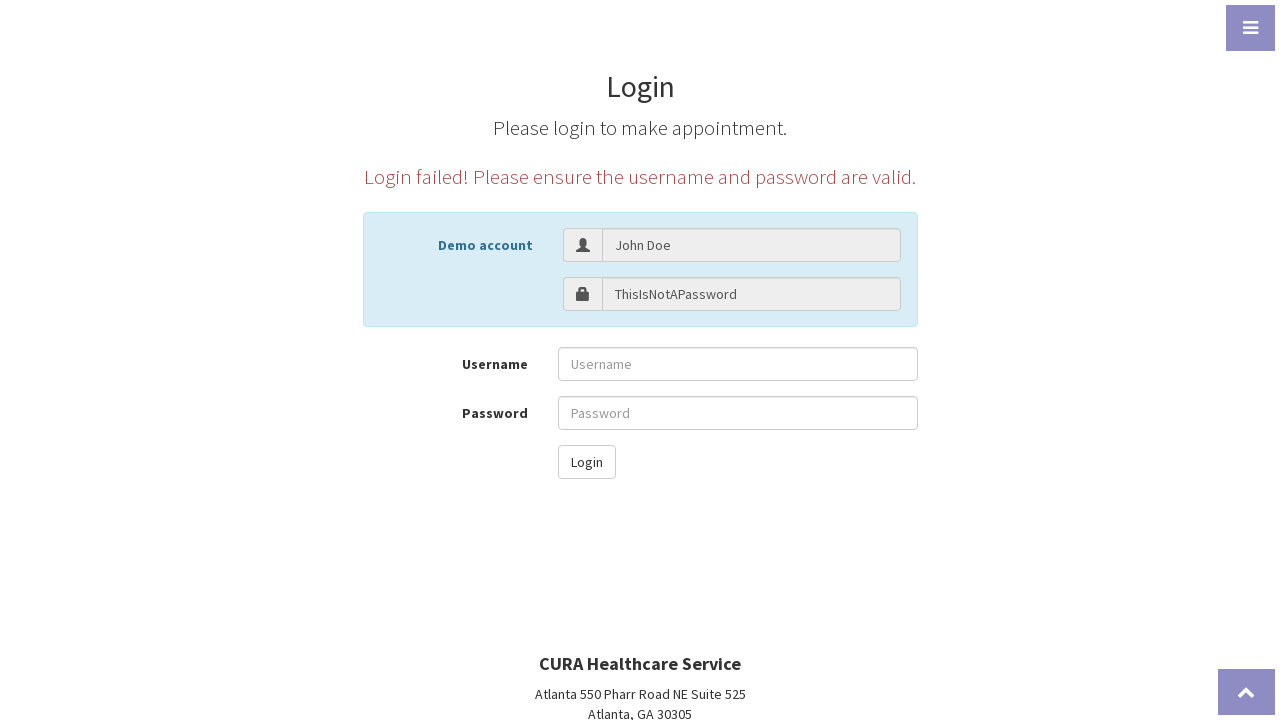

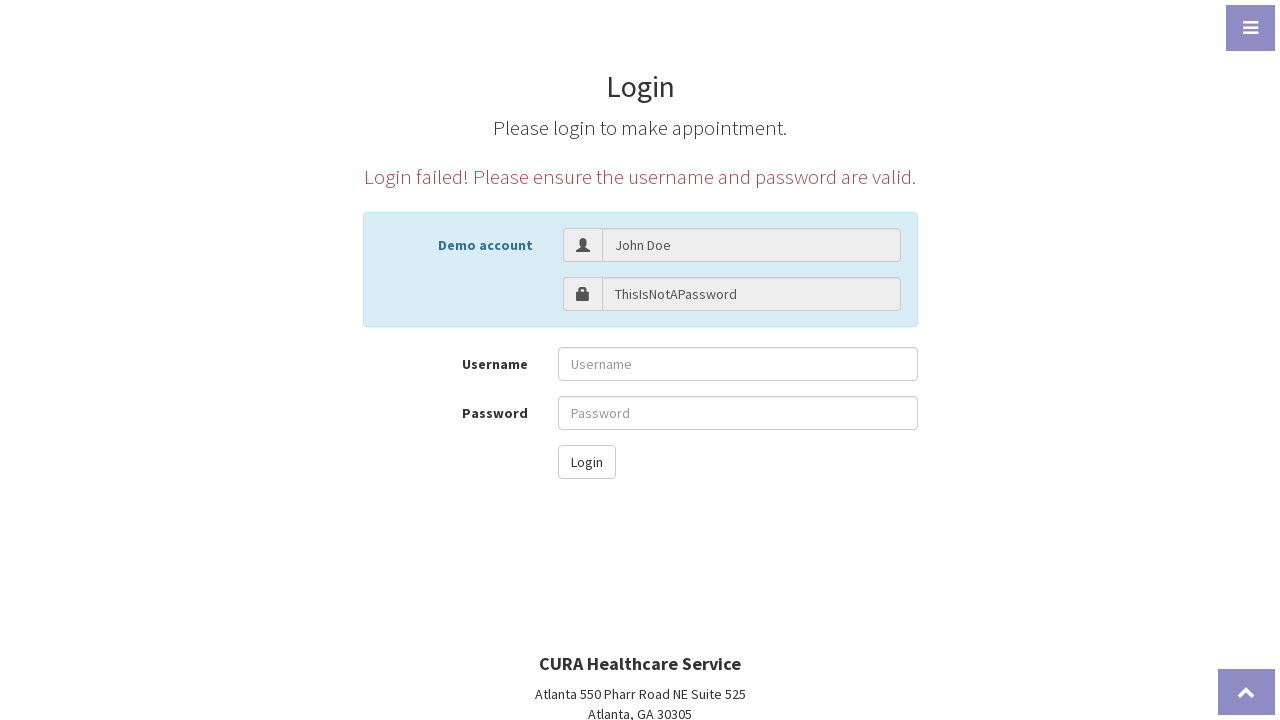